Tests a demo form by filling in various fields including name, date of birth, address, comments, email, company, and password to verify the form is editable and functional.

Starting URL: https://katalon-test.s3.amazonaws.com/demo-aut/dist/html/form.html

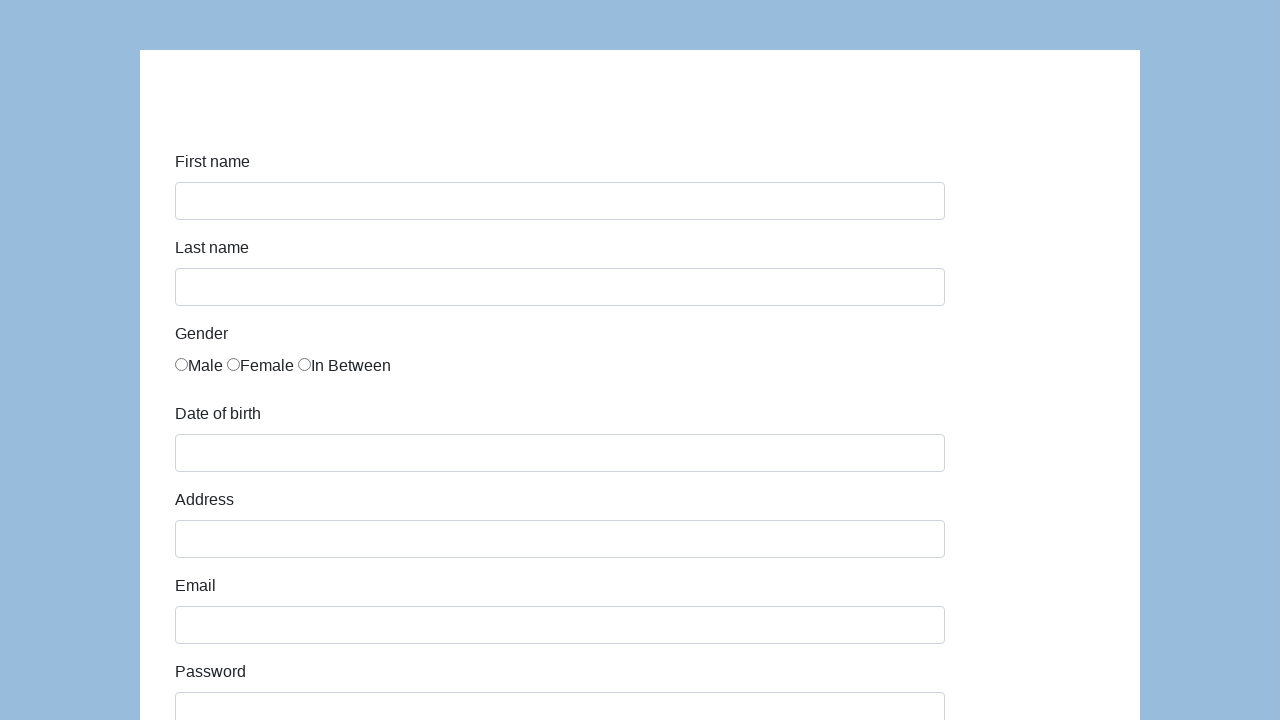

Filled first name field with 'John' on #first-name
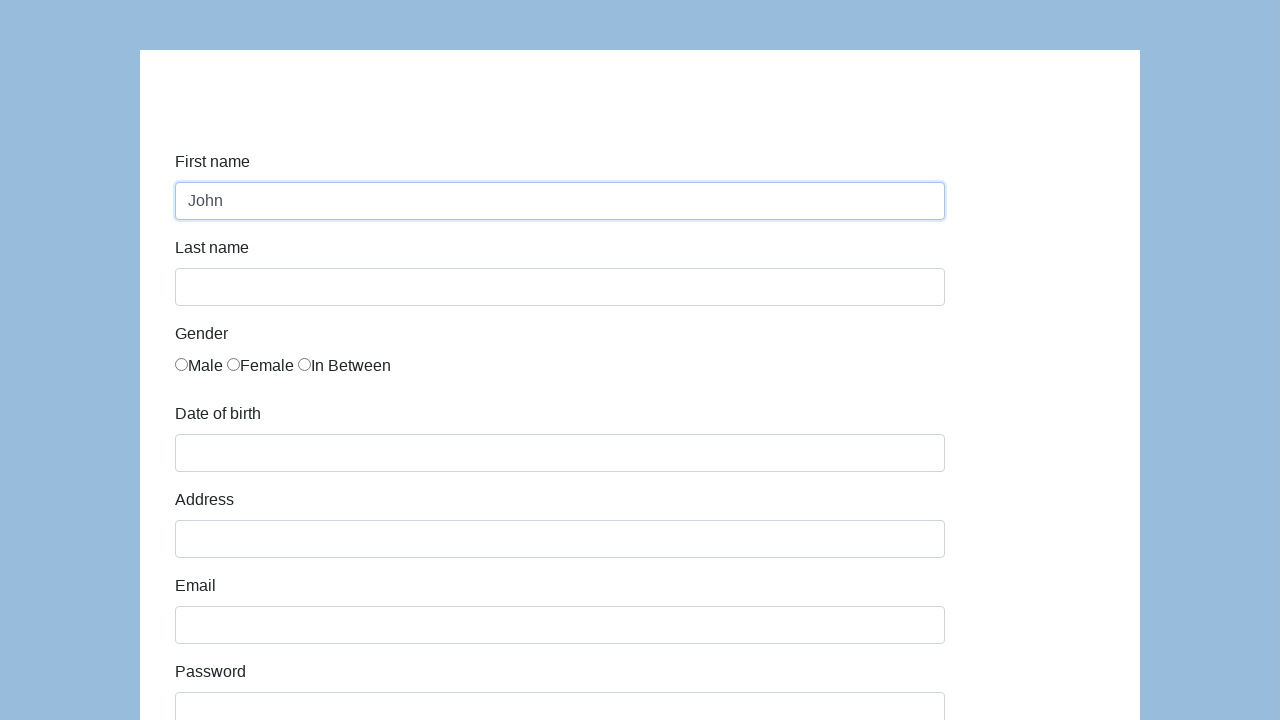

Filled last name field with 'Meloun' on #last-name
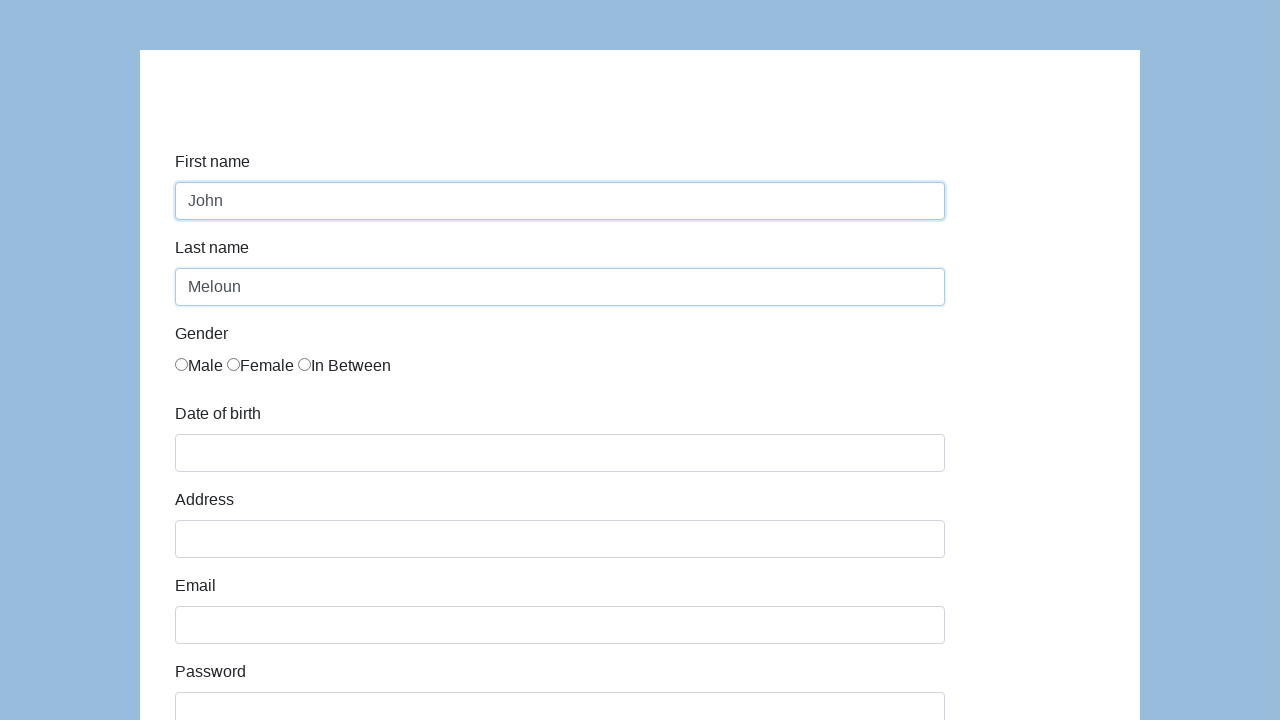

Filled date of birth field with '09/07/1934' on #dob
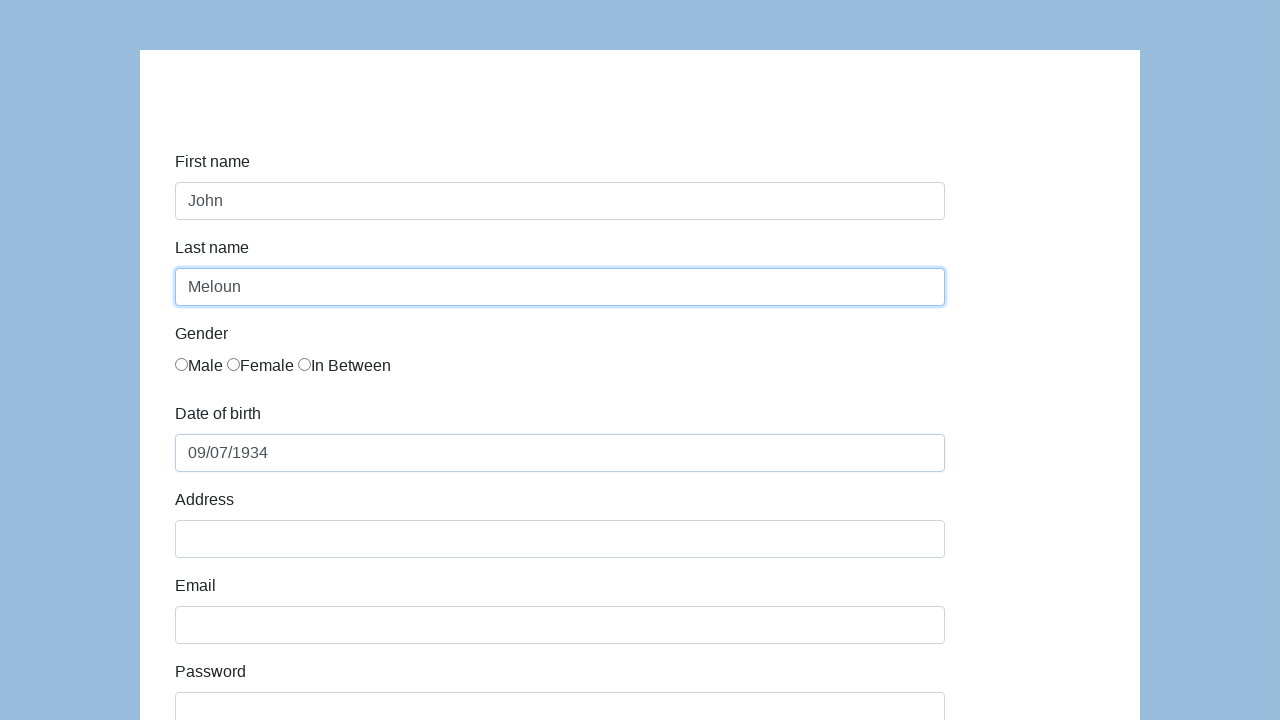

Filled address field with 'Vodickova 1, Prague, Czech Republic, 10100' on #address
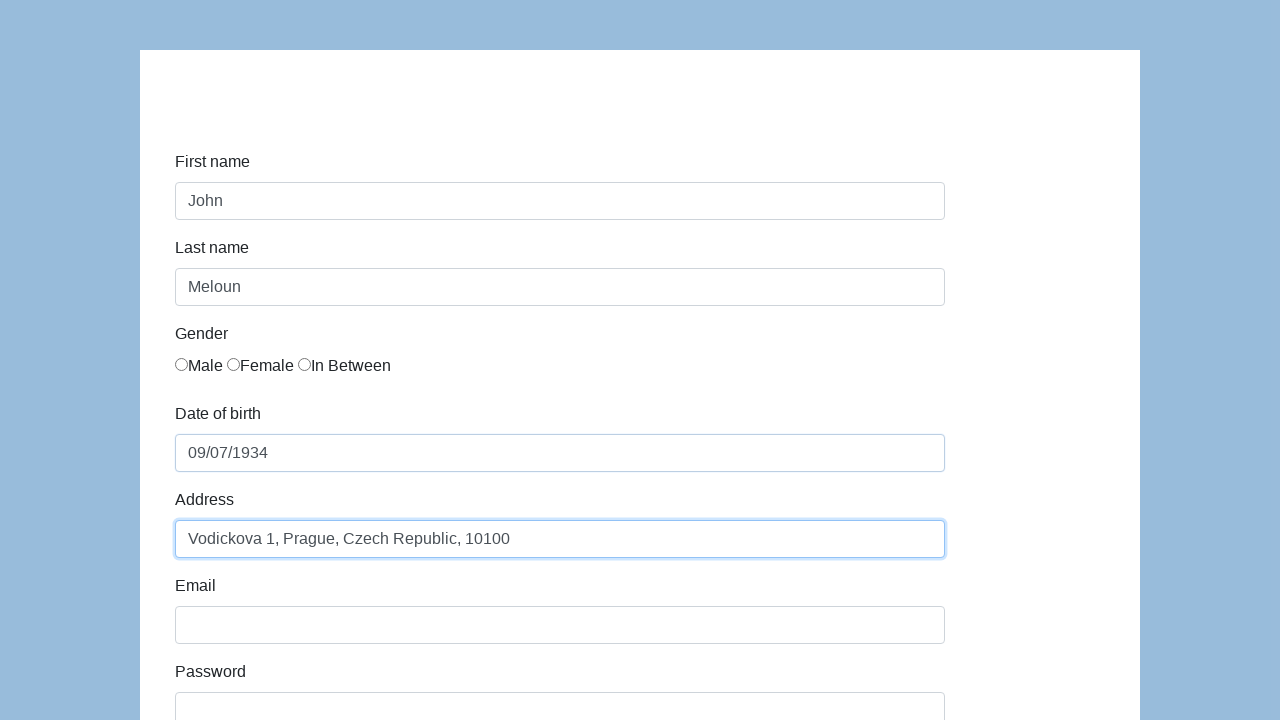

Filled comments field with test message on #comment
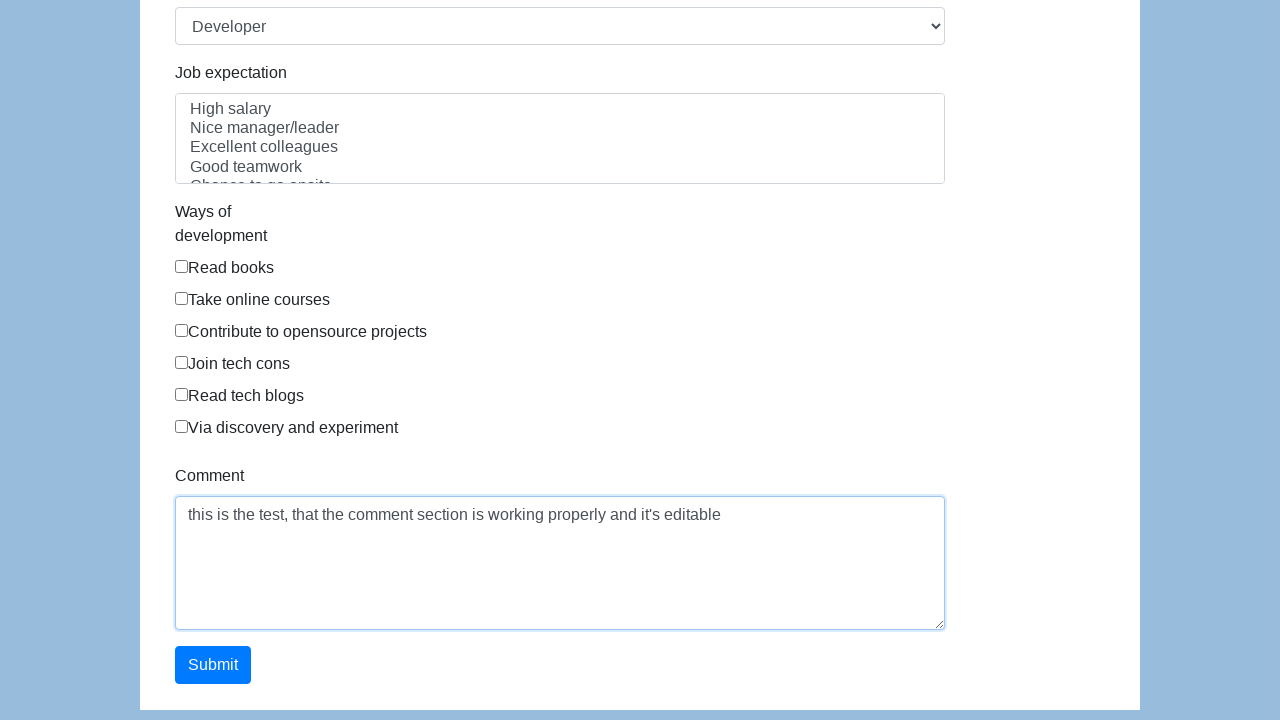

Filled email field with 'john@meloun.com' on #email
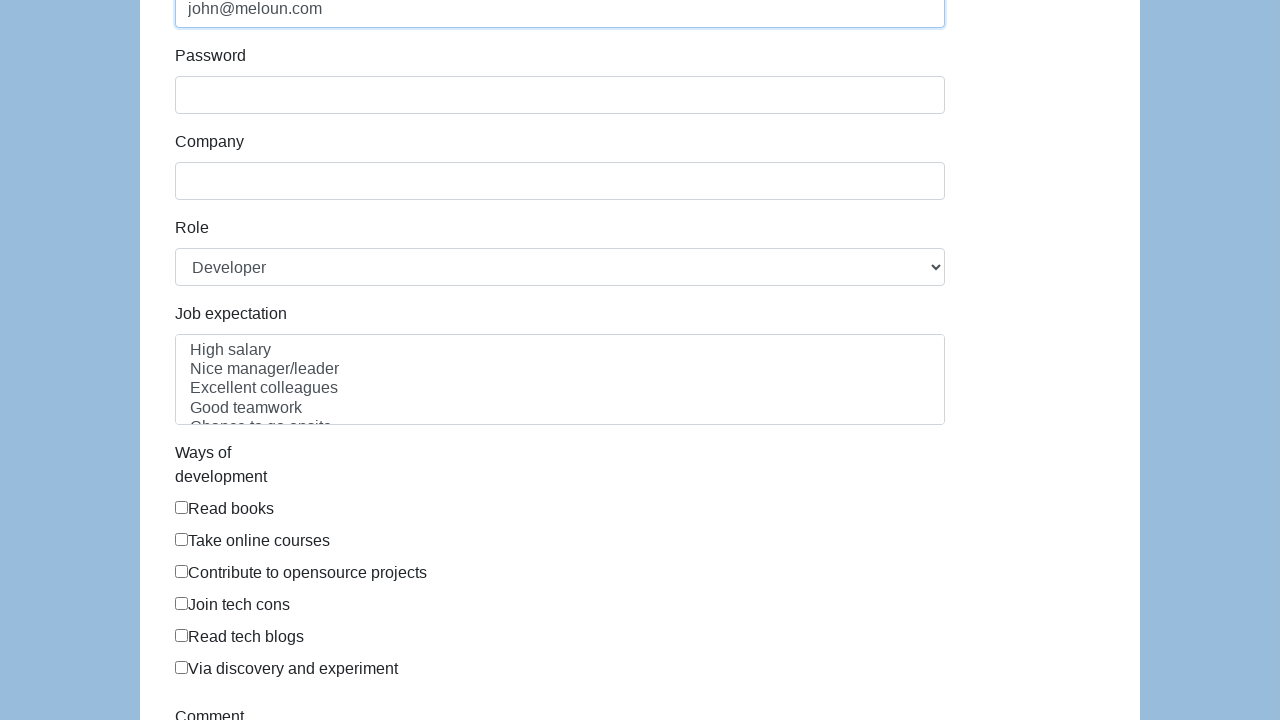

Filled company field with 'Meloun s.r.o.' on #company
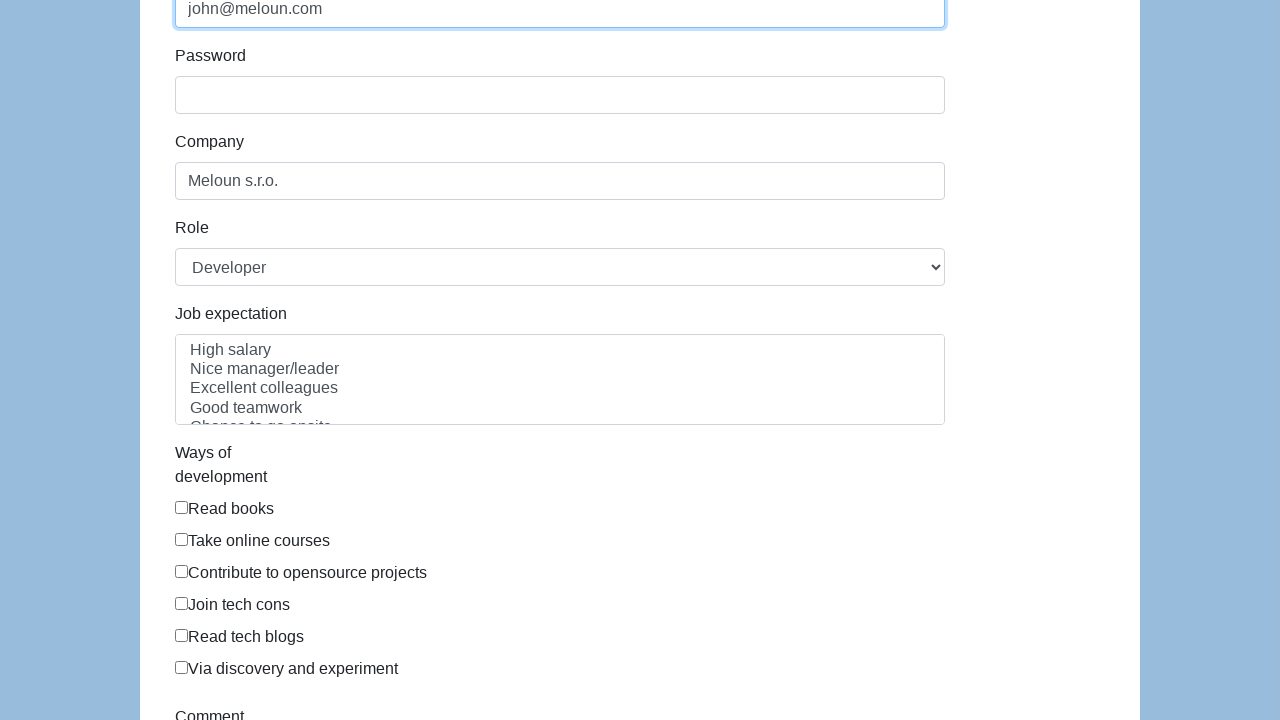

Filled password field with 'meloun1234' on #password
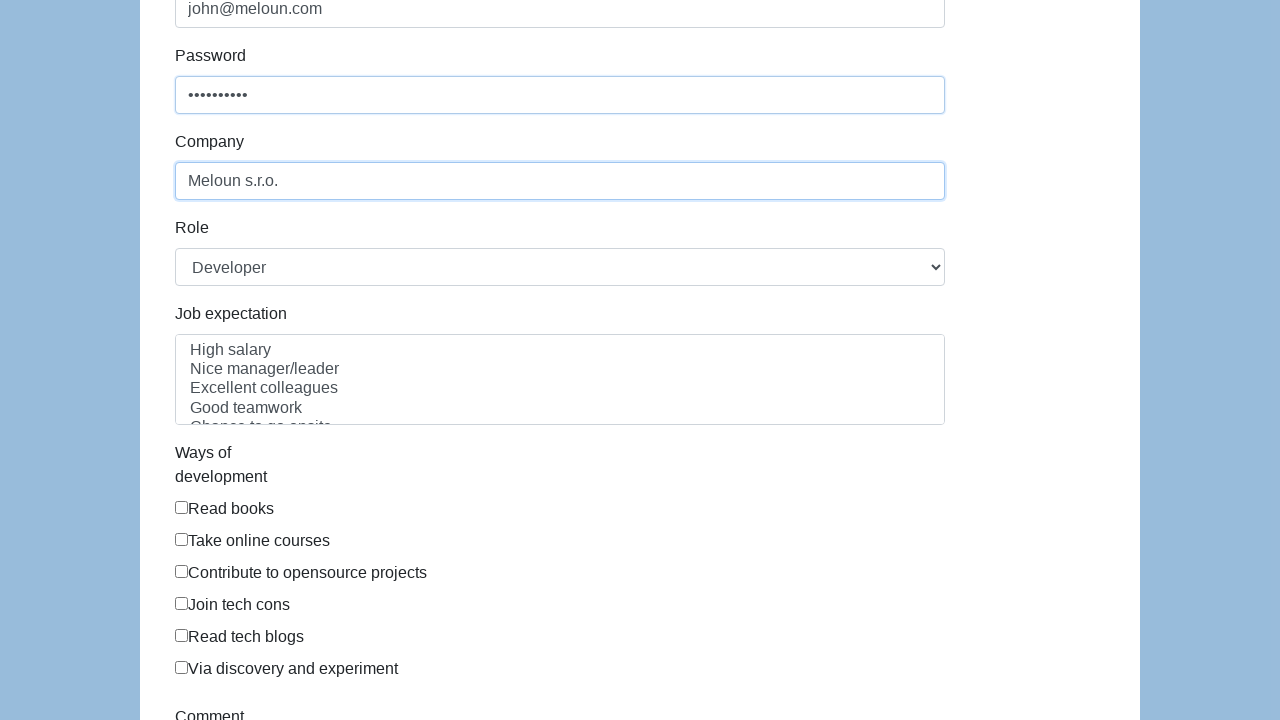

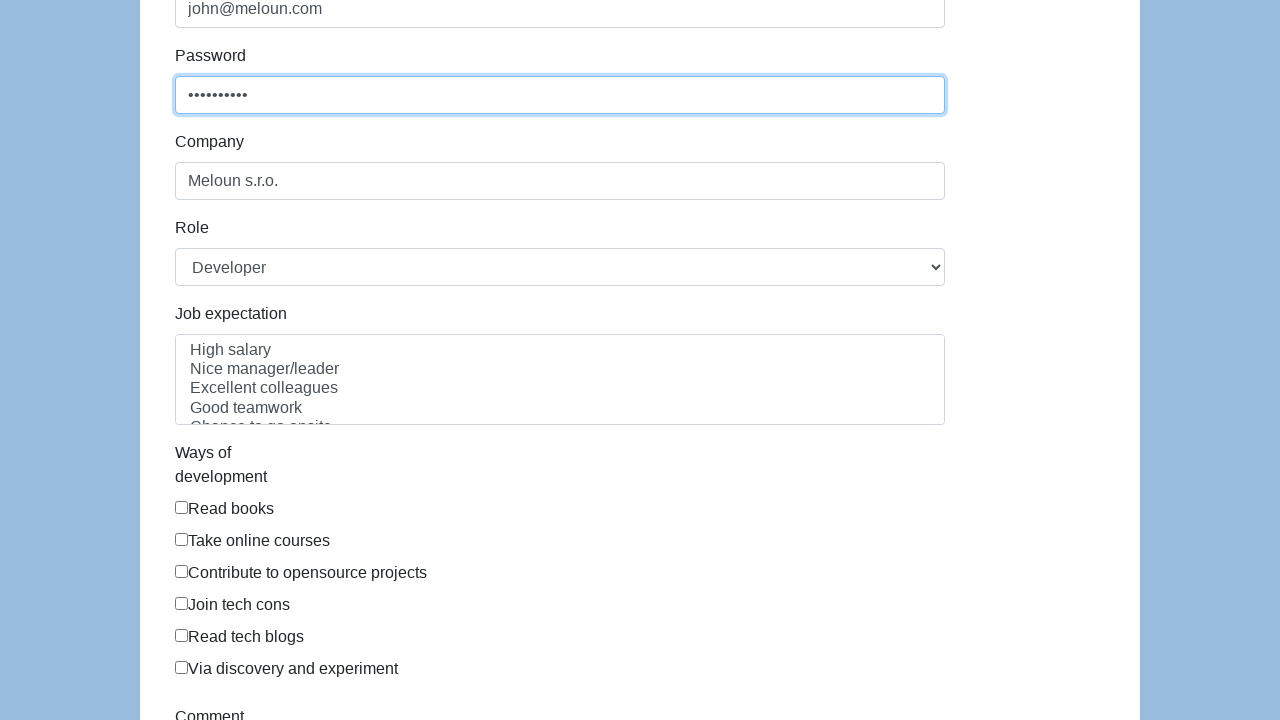